Tests web table checkbox functionality by selecting checkboxes associated with specific usernames (Joe.Root and Jasmine.Morgan) using XPath navigation through table cells.

Starting URL: https://selectorshub.com/xpath-practice-page/

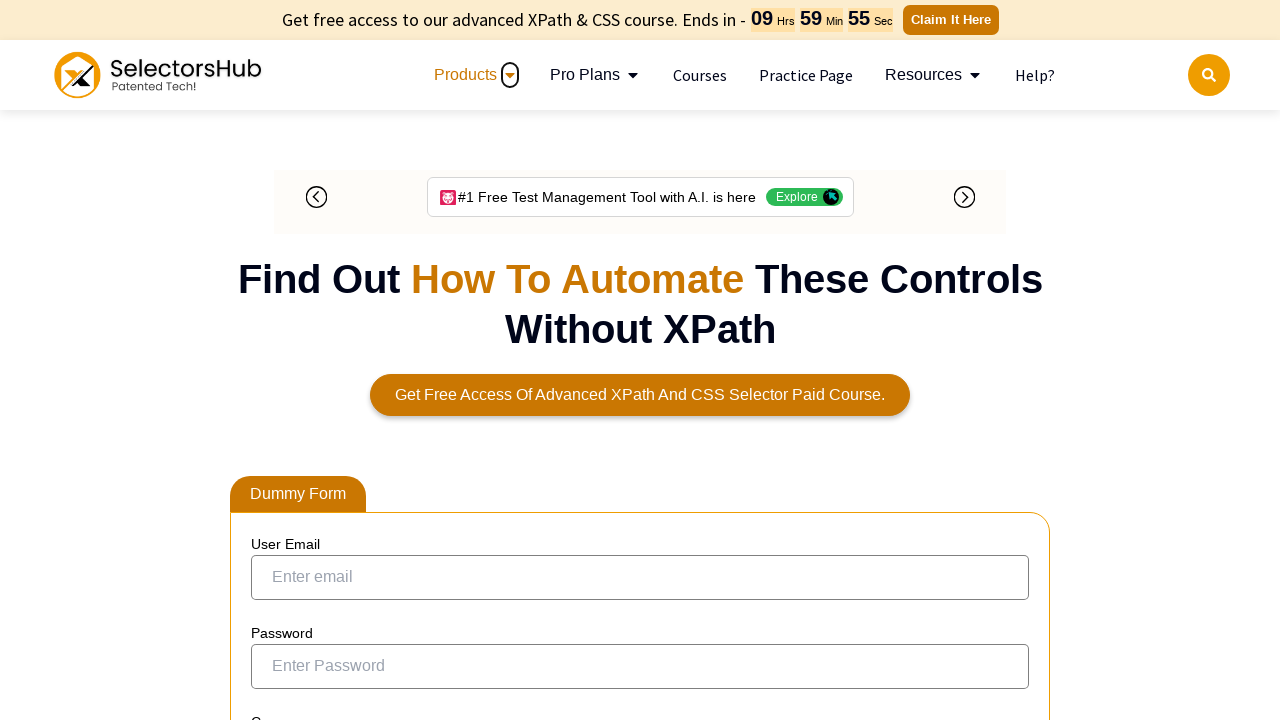

Clicked checkbox for user Joe.Root using XPath navigation through table cells at (274, 360) on xpath=//a[text()='Joe.Root']/parent::td/preceding-sibling::td/input[@type='check
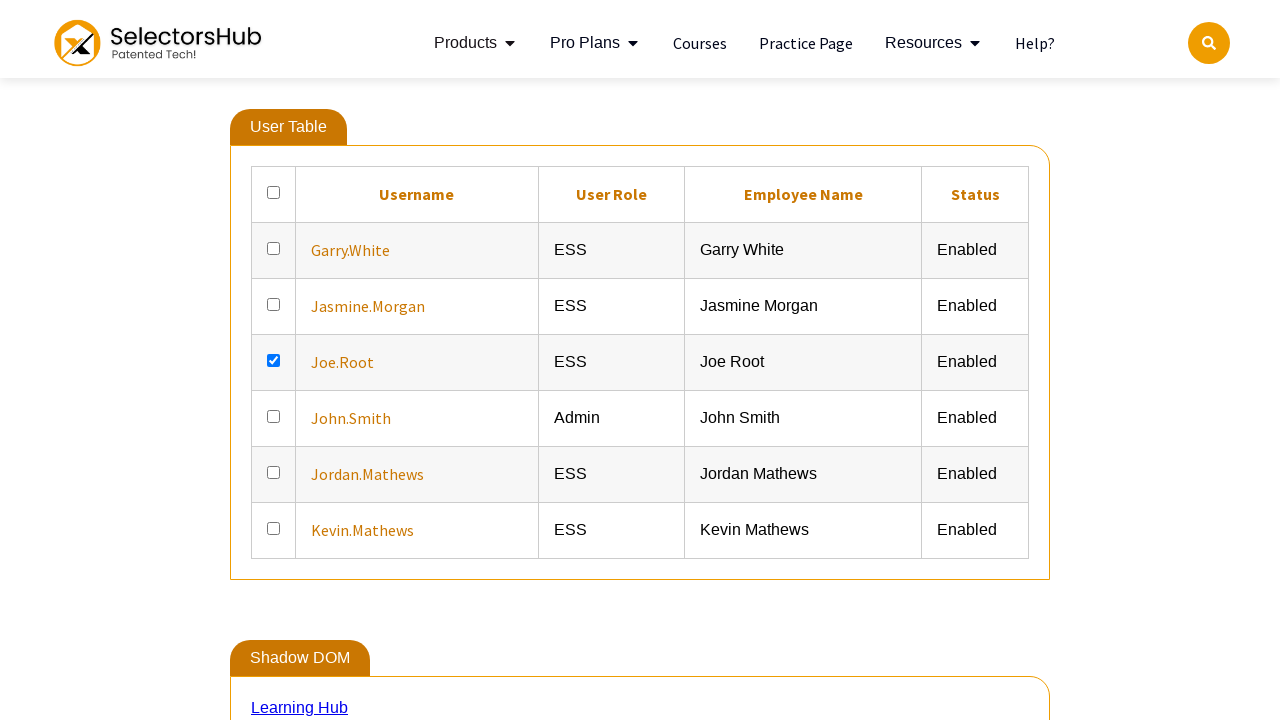

Clicked checkbox for user Jasmine.Morgan using XPath navigation through table cells at (274, 296) on xpath=//a[text()='Jasmine.Morgan']/parent::td/preceding-sibling::td/input[@type=
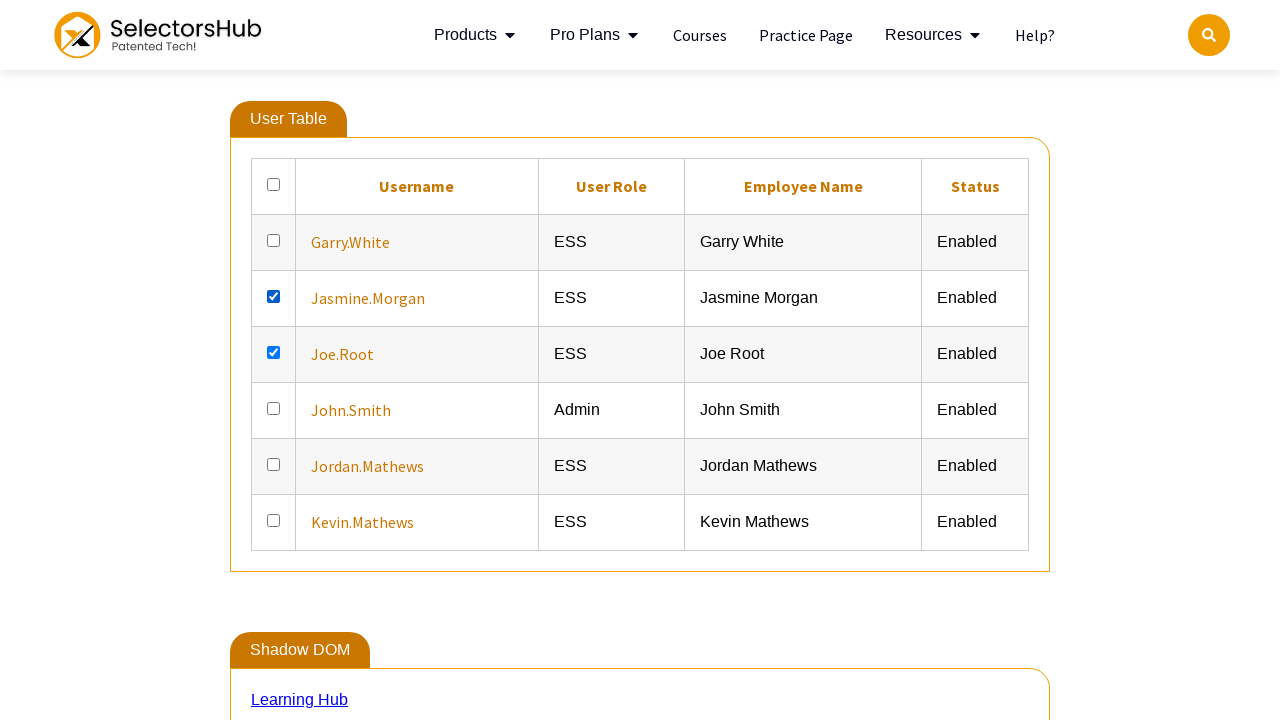

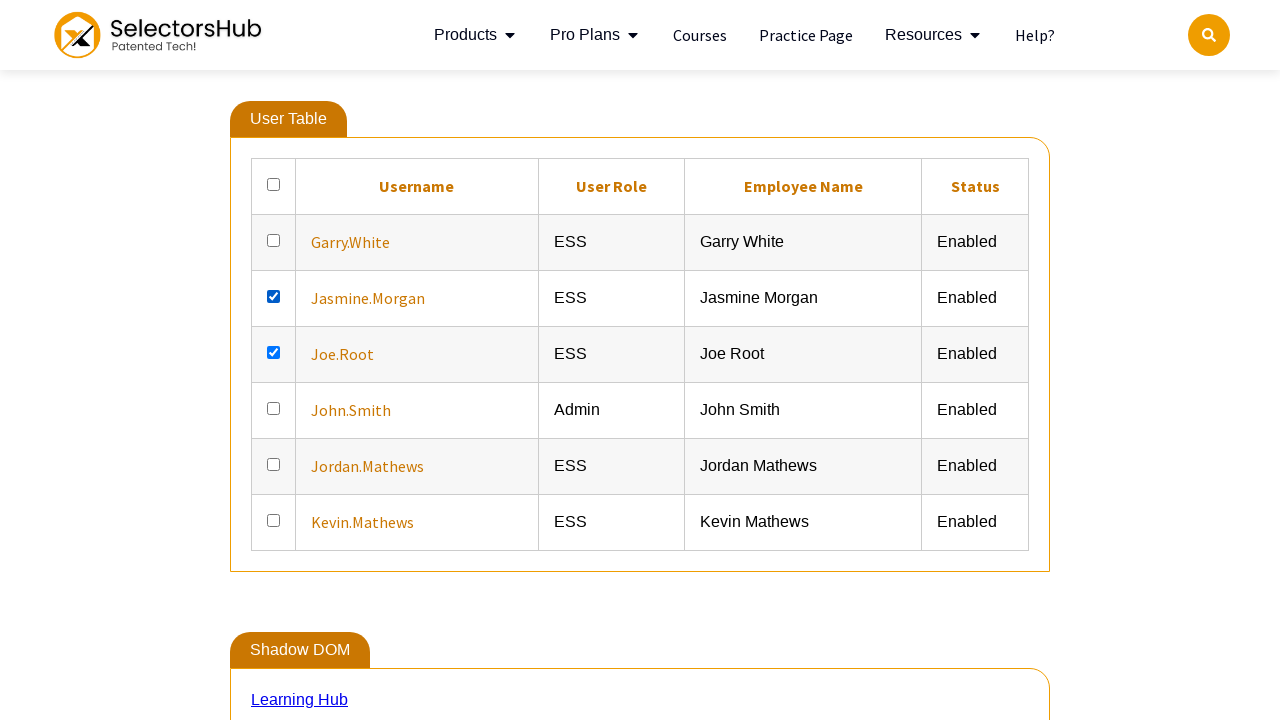